Tests nested iframe handling by navigating through parent and child frames

Starting URL: https://demoqa.com

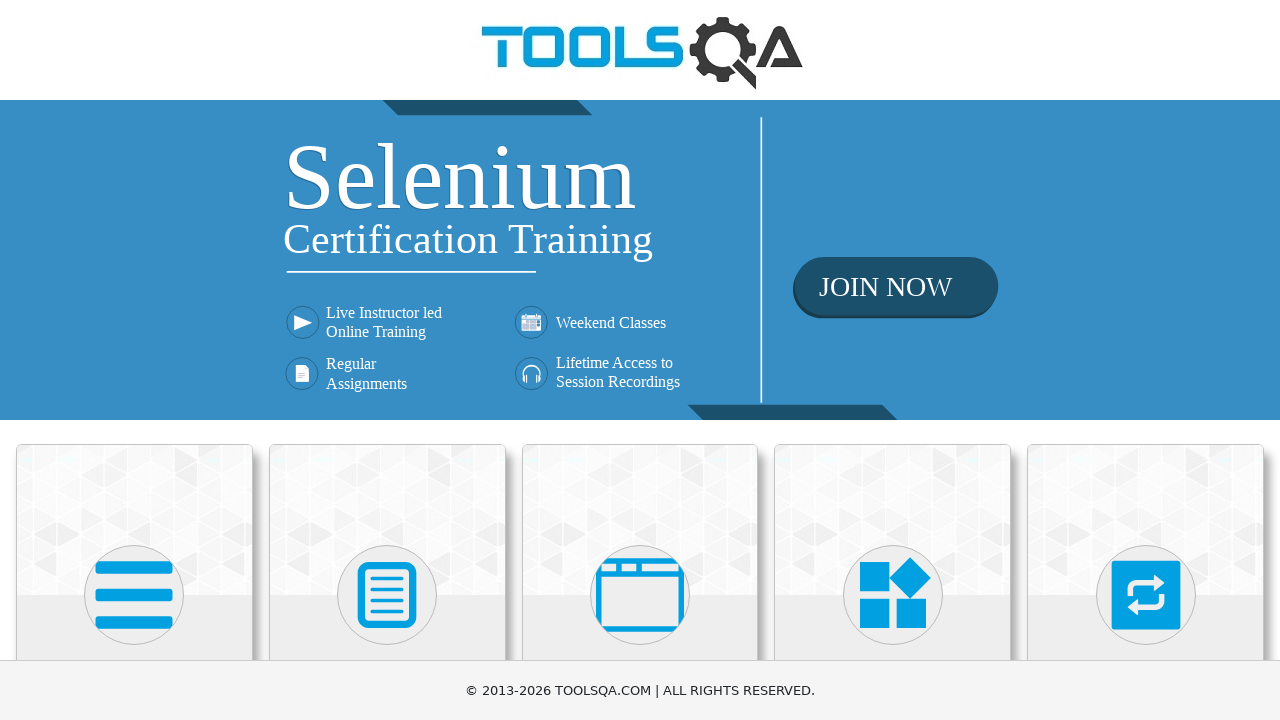

Clicked on Alerts, Frame & Windows category at (640, 360) on xpath=//h5[contains(text(),'Alerts, Frame & Windows')]
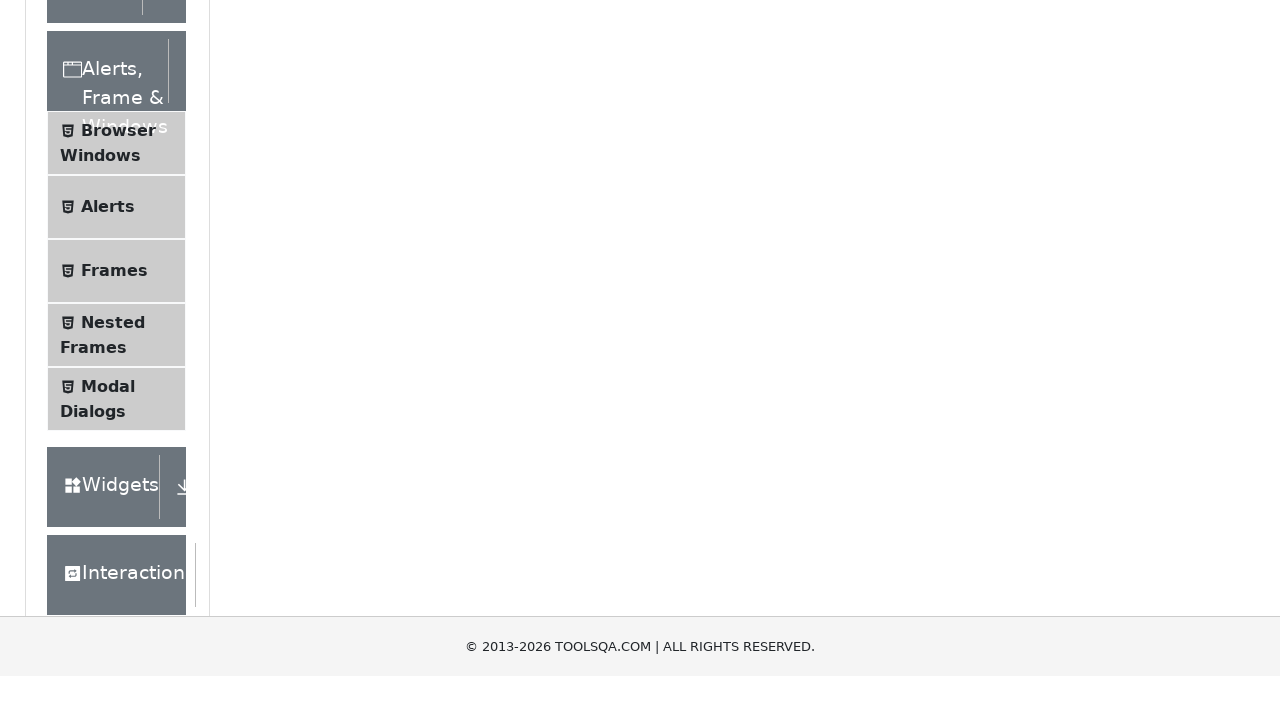

Clicked on Nested Frames menu item at (113, 616) on xpath=//span[@class='text' and contains(text(),'Nested Frames')]
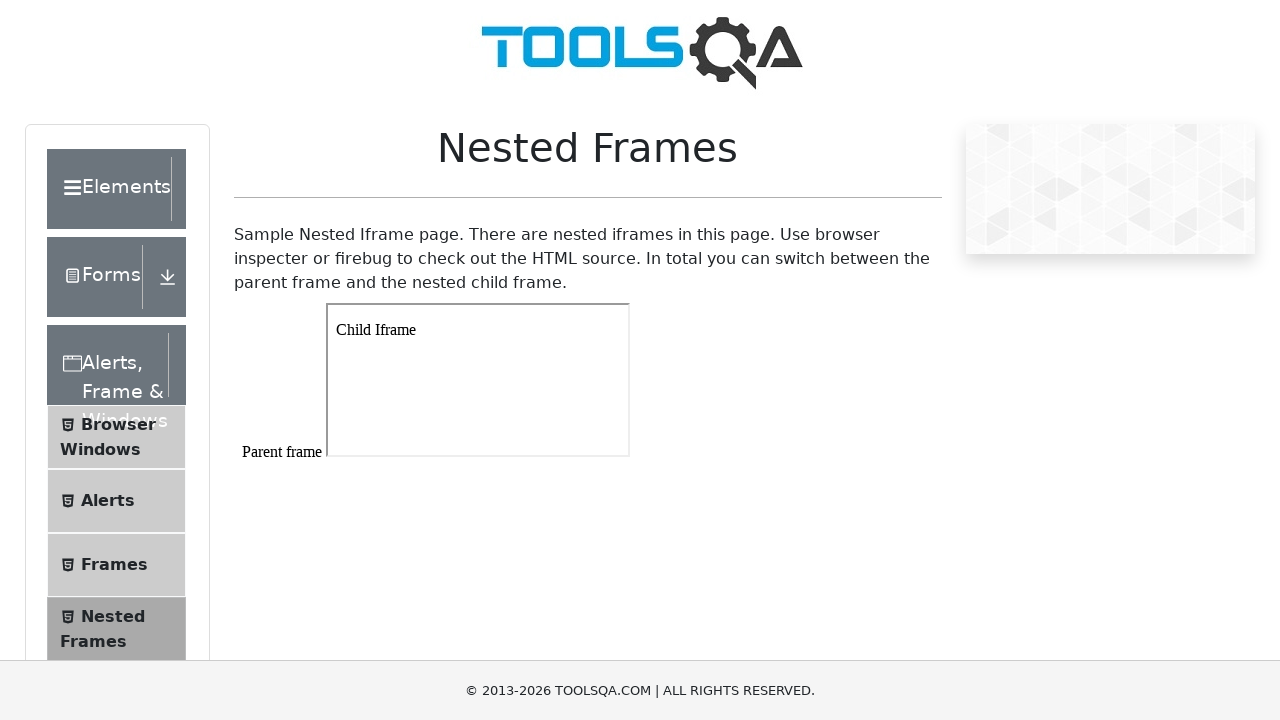

Scrolled down 350 pixels to view frames
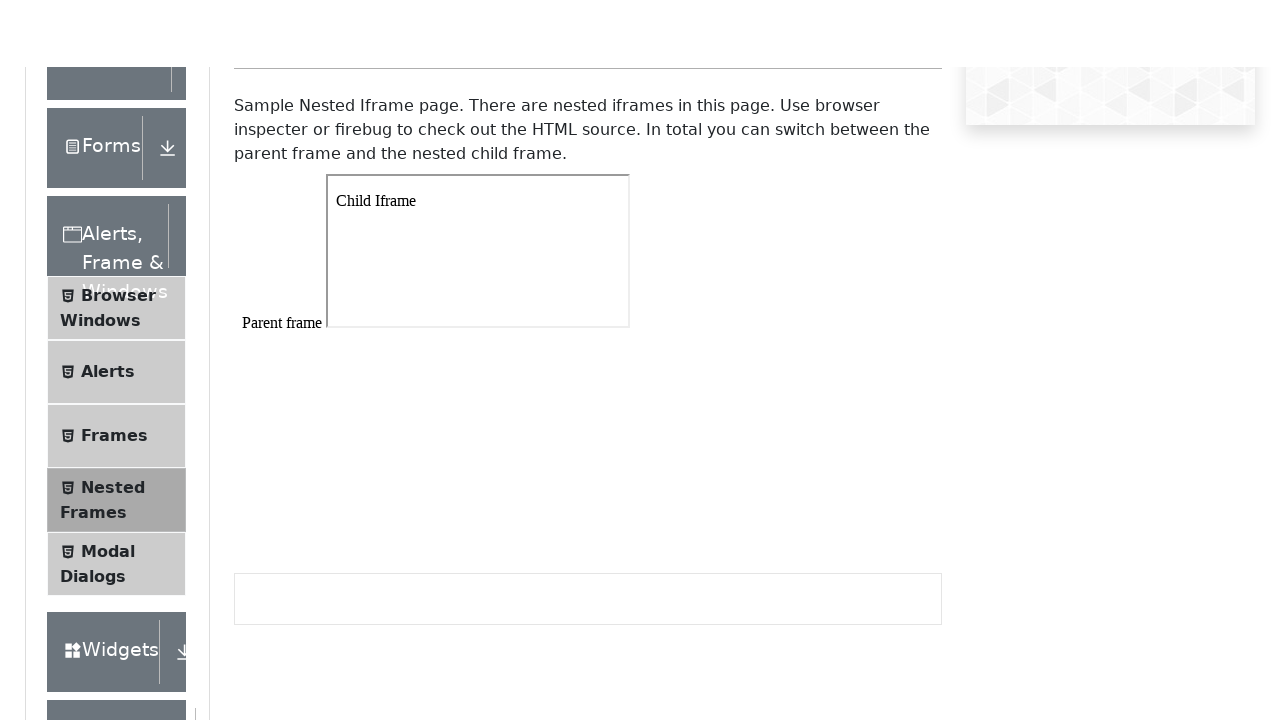

Frames wrapper loaded
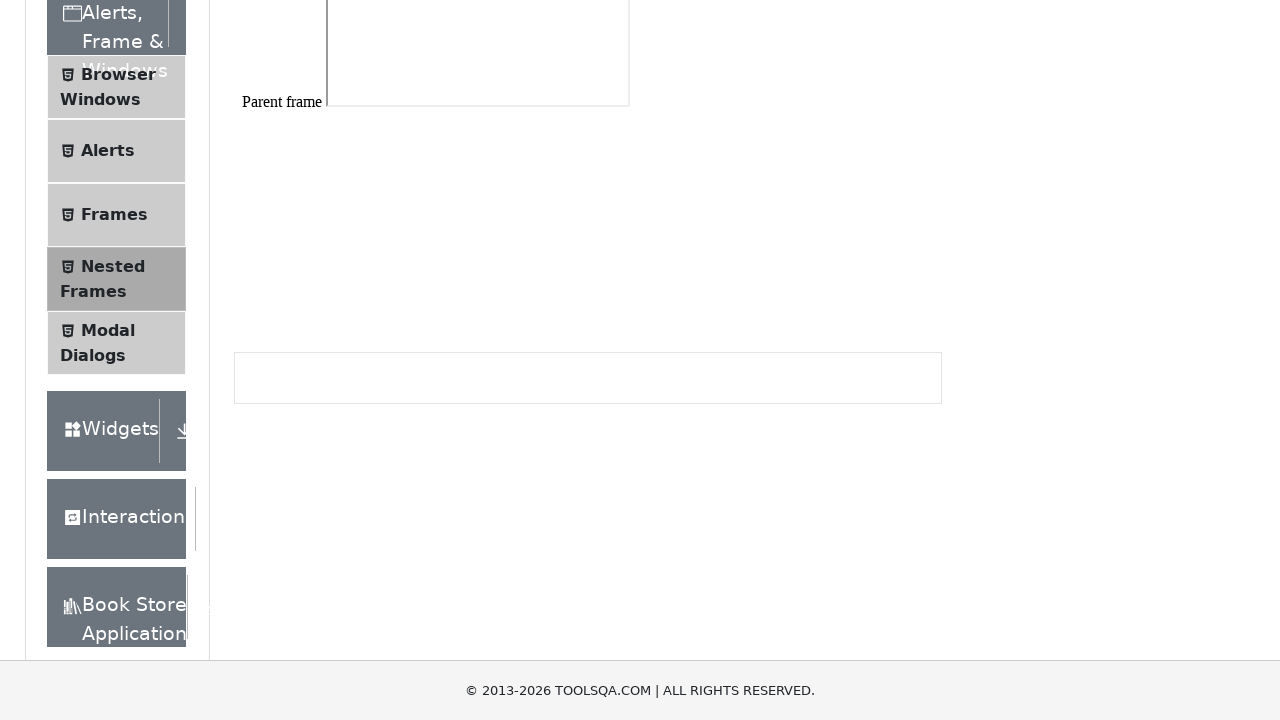

Accessed parent frame (#frame1) and verified body element loaded
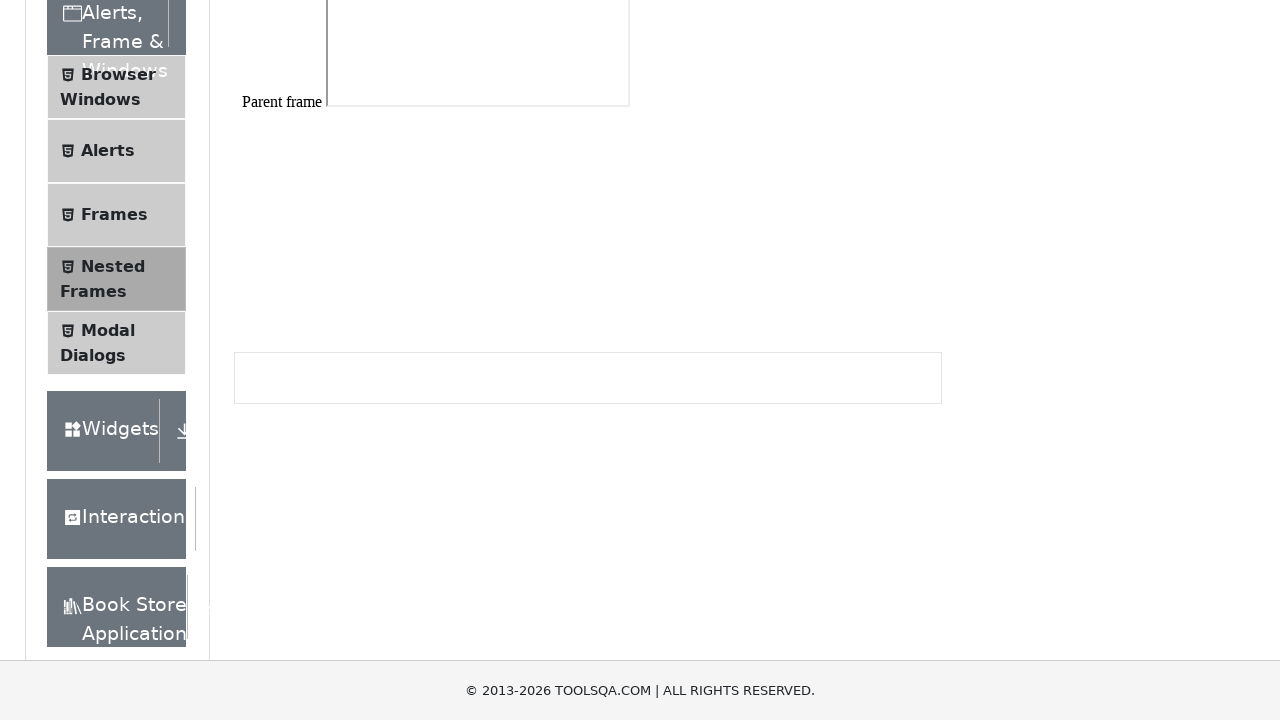

Accessed child frame nested within parent frame and verified paragraph element loaded
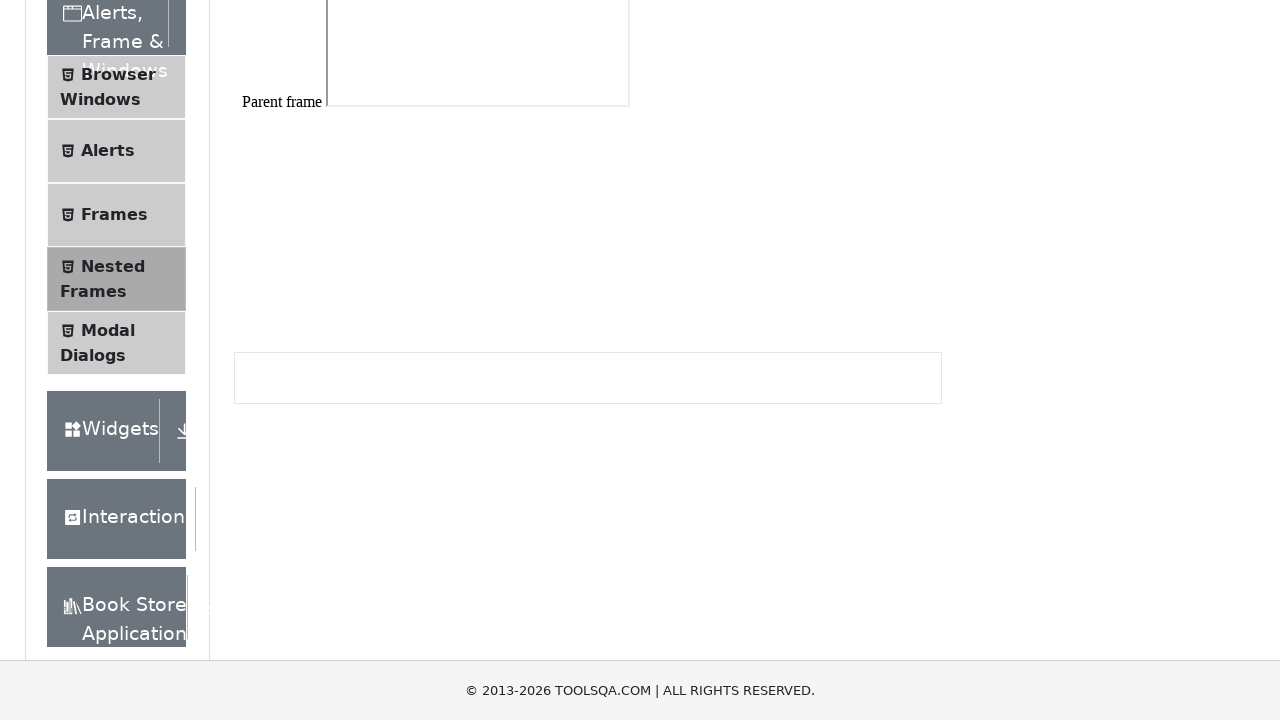

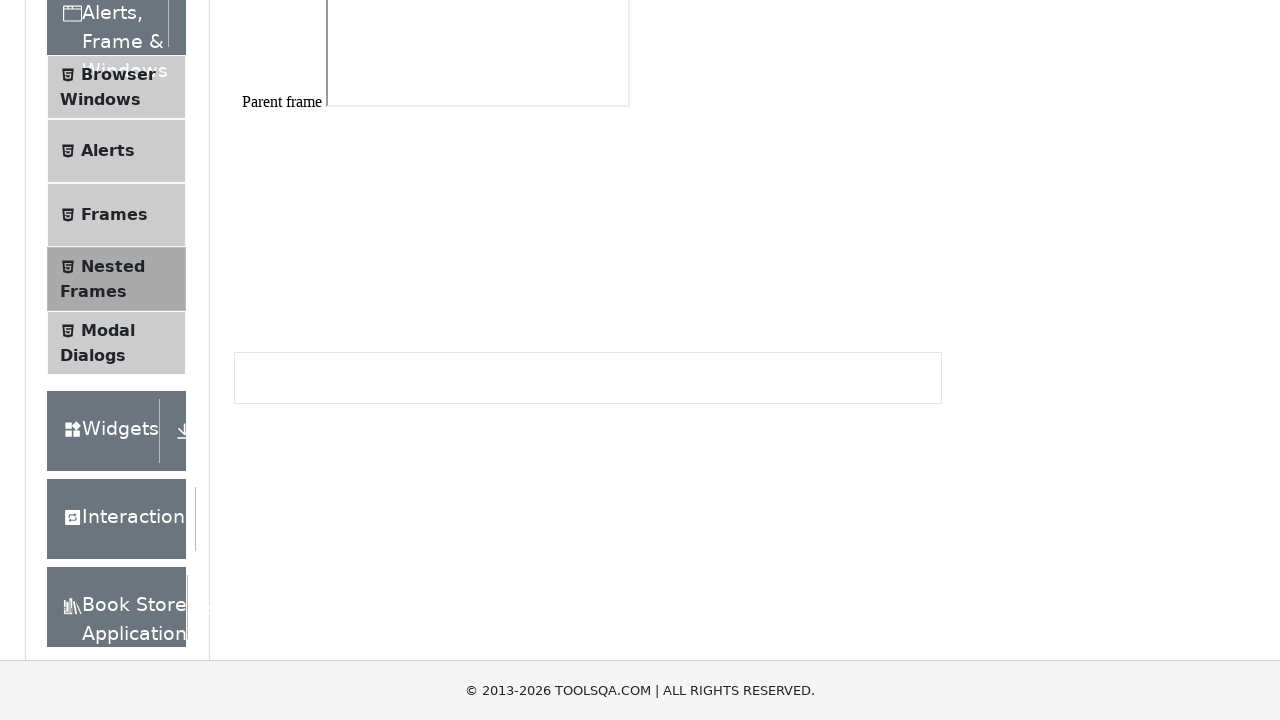